Tests dynamic controls functionality by interacting with a toggle input element, clicking it to change its state, and verifying the state change.

Starting URL: https://v1.training-support.net/selenium/dynamic-controls

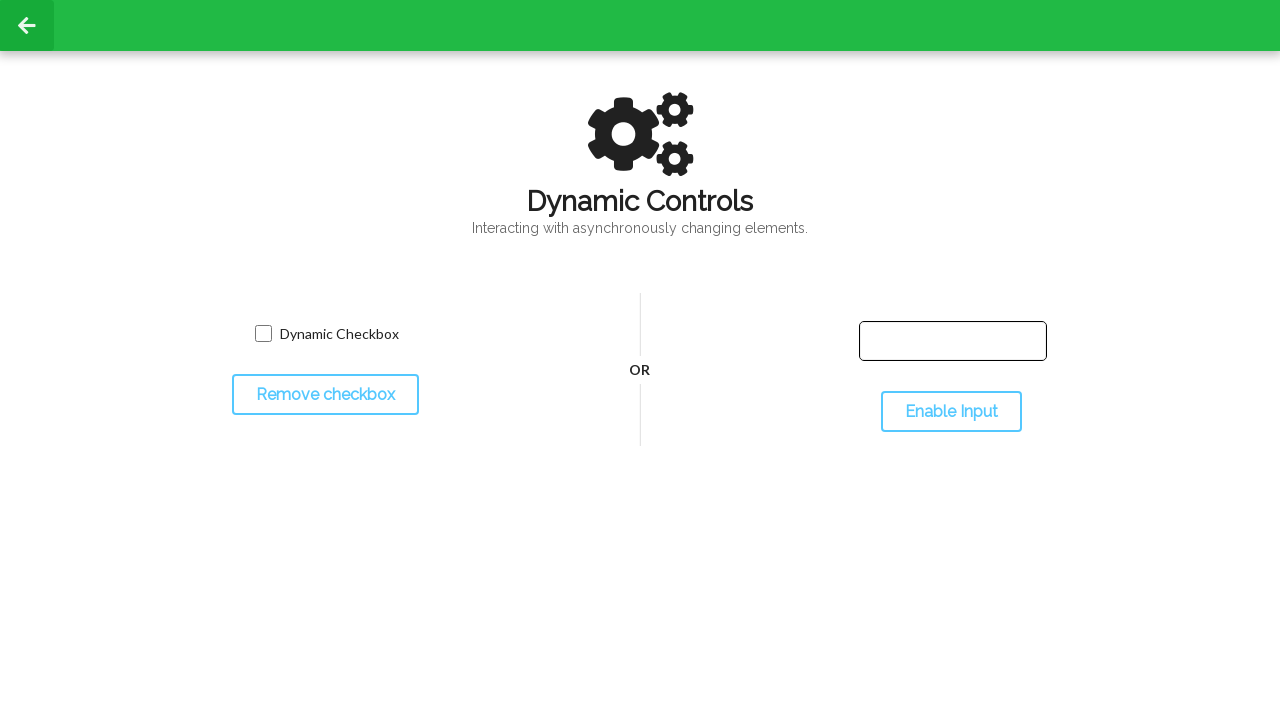

Located the toggle input element
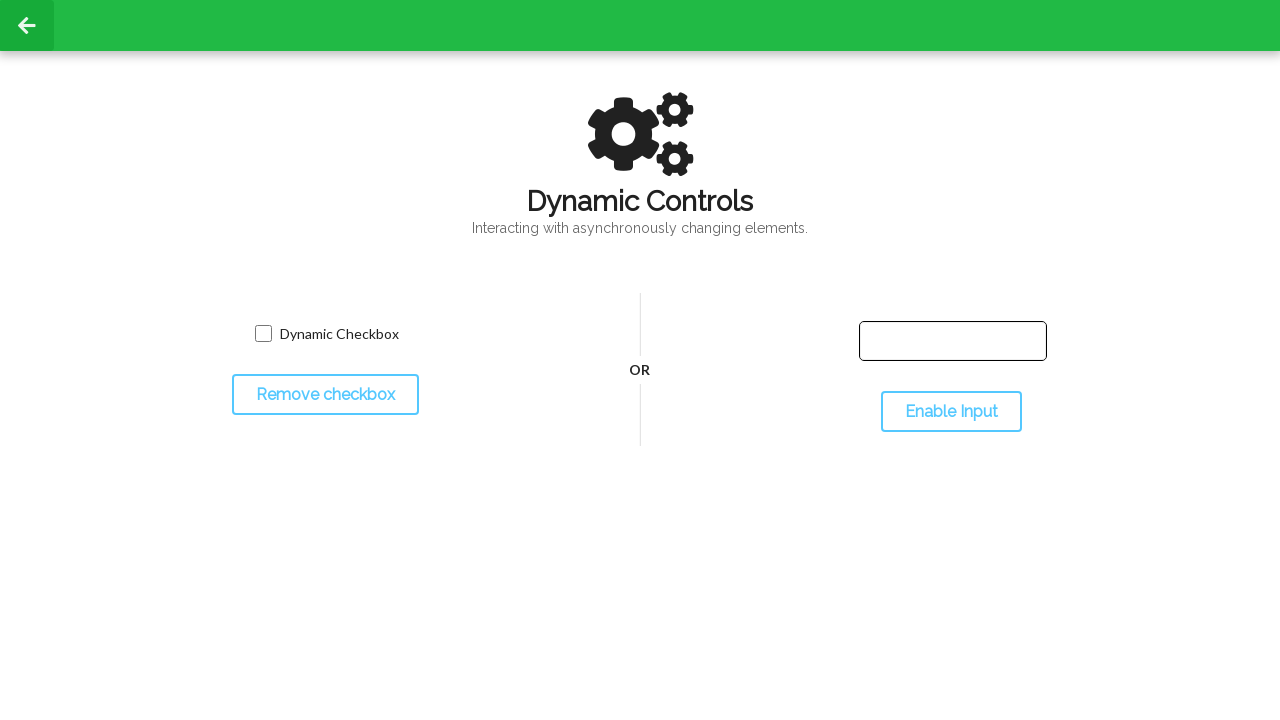

Toggle input element is visible
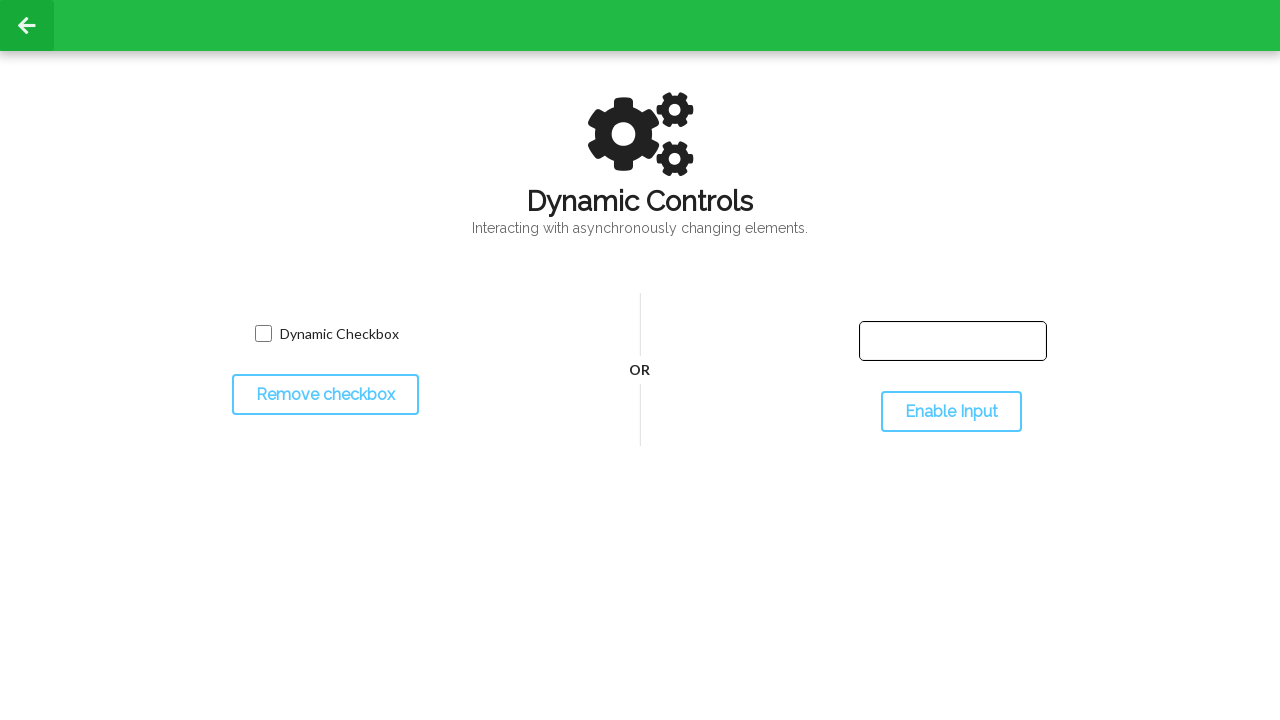

Clicked the toggle input to change its state at (951, 412) on #toggleInput
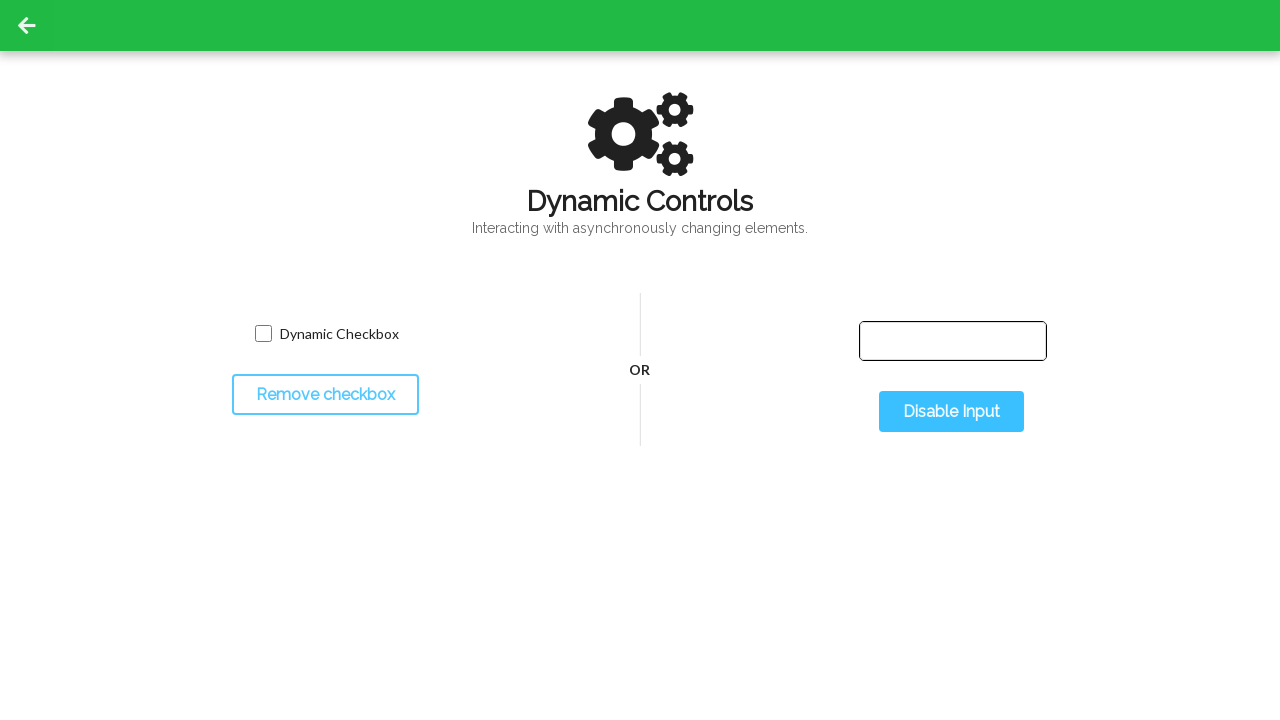

Waited 2 seconds for state change to take effect
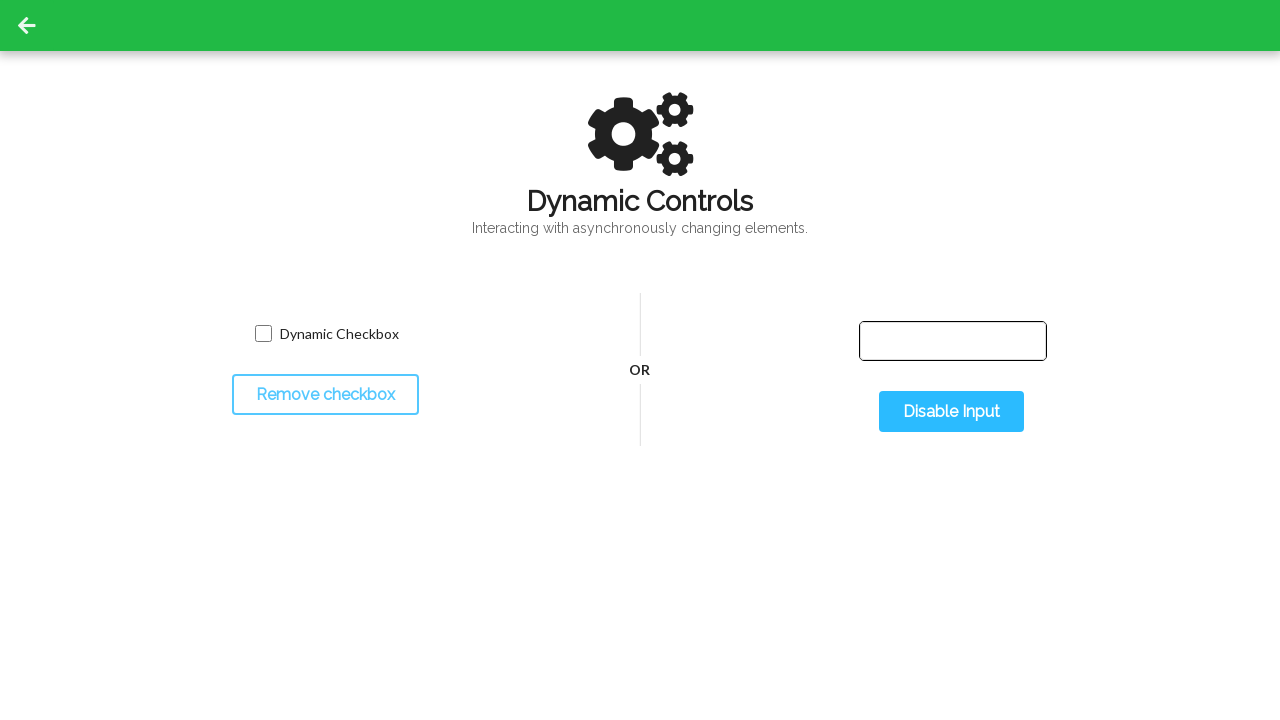

Verified toggle input element is still visible after interaction
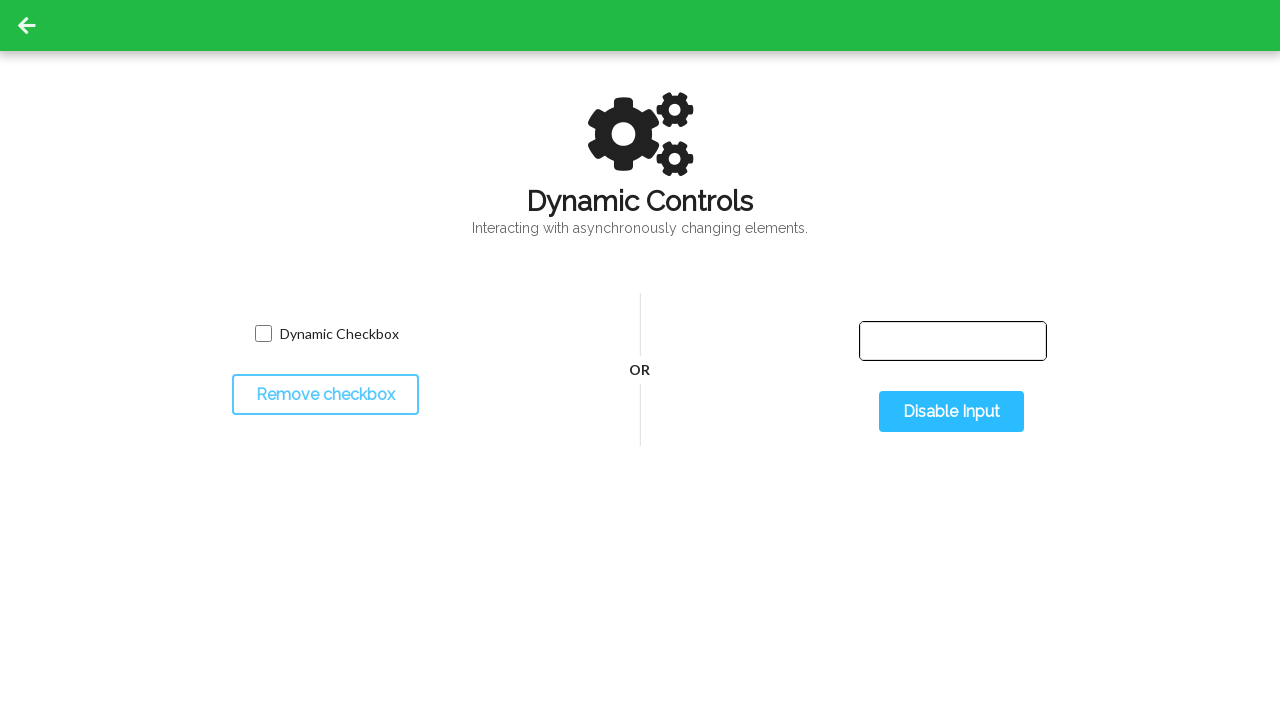

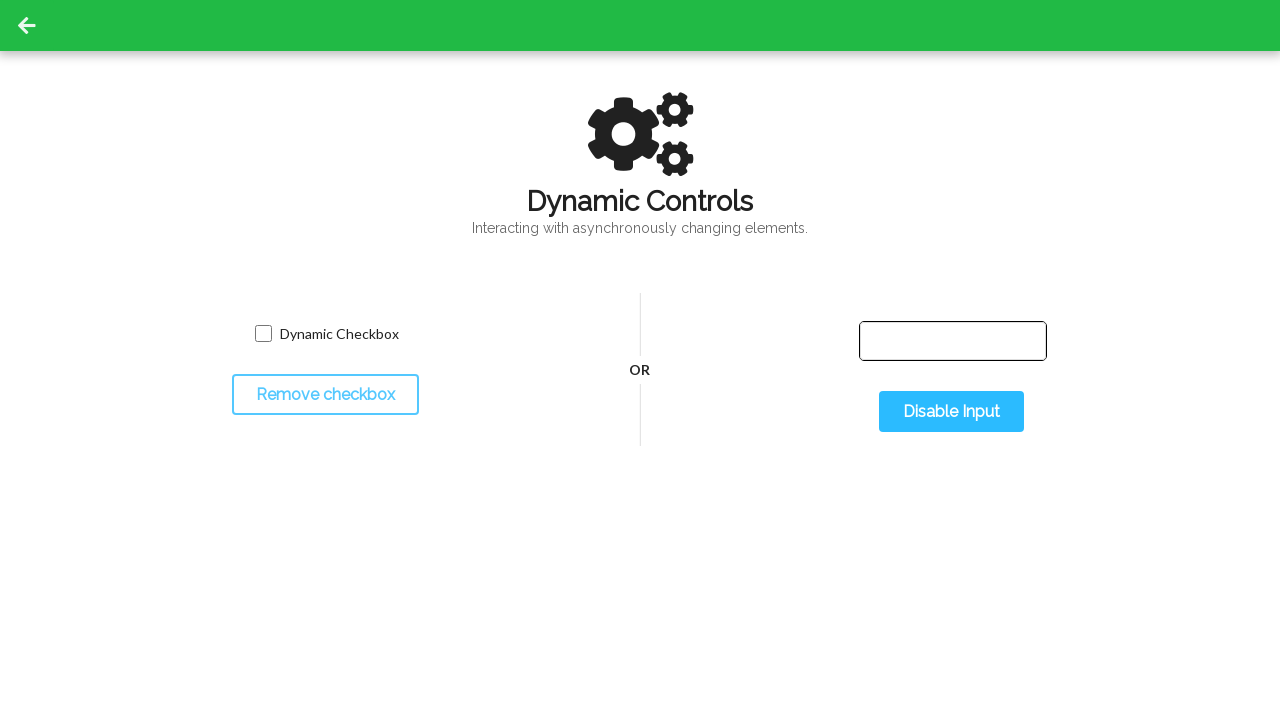